Tests the order form validation by adding a product to cart and attempting to checkout with an empty city field, expecting a validation error message.

Starting URL: https://www.demoblaze.com/index.html

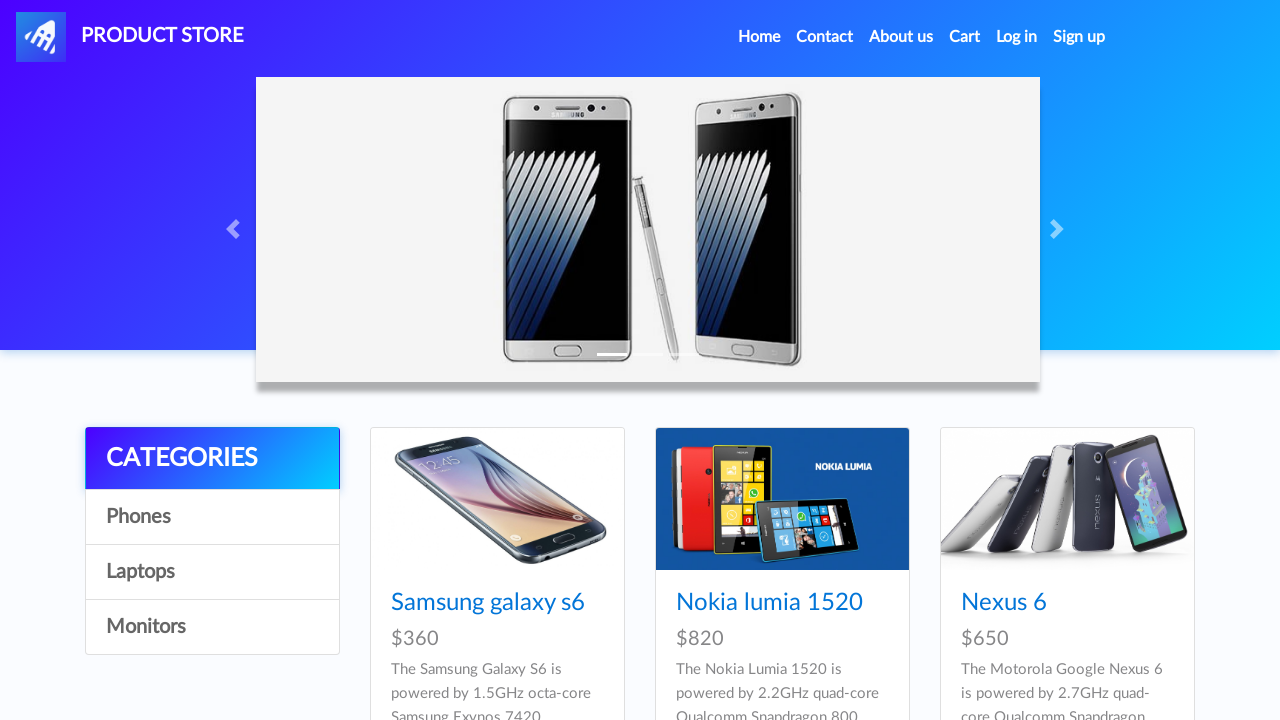

Clicked on first product at (488, 603) on xpath=/html/body/div[5]/div/div[2]/div/div[1]/div/div/h4/a
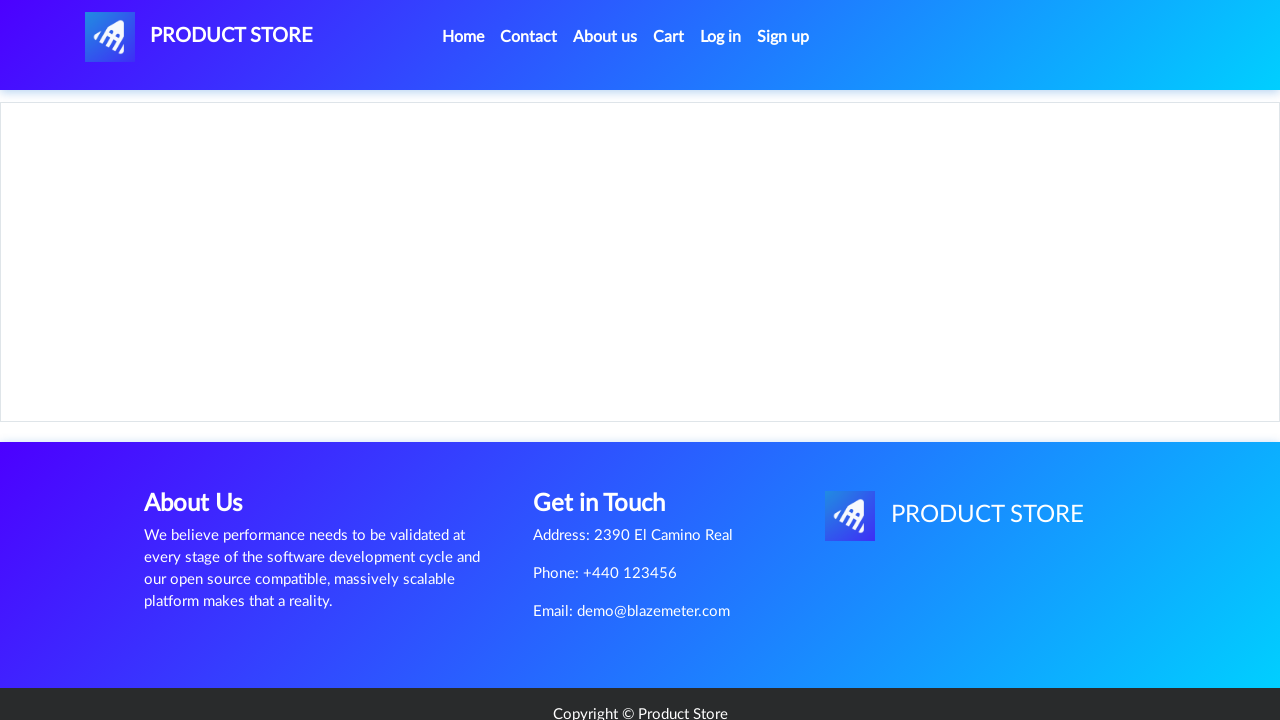

Waited 2 seconds for product page to load
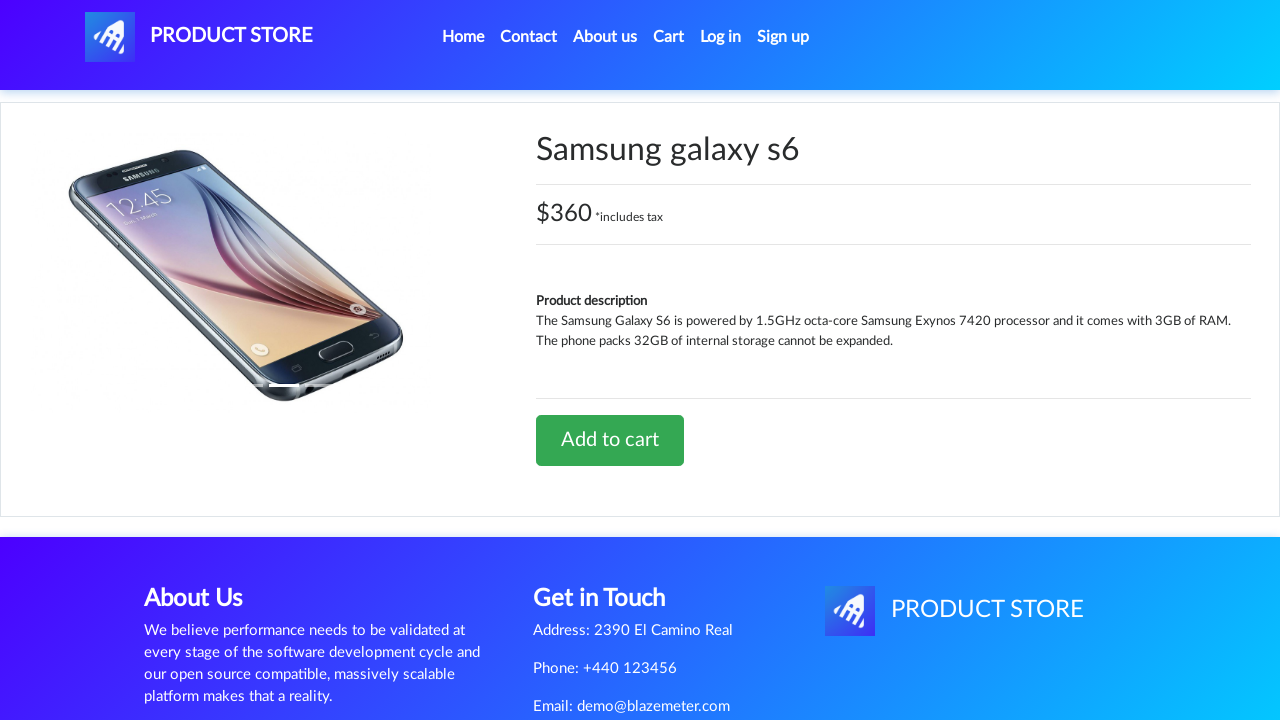

Clicked 'Add to cart' button at (610, 440) on xpath=/html/body/div[5]/div/div[2]/div[2]/div/a
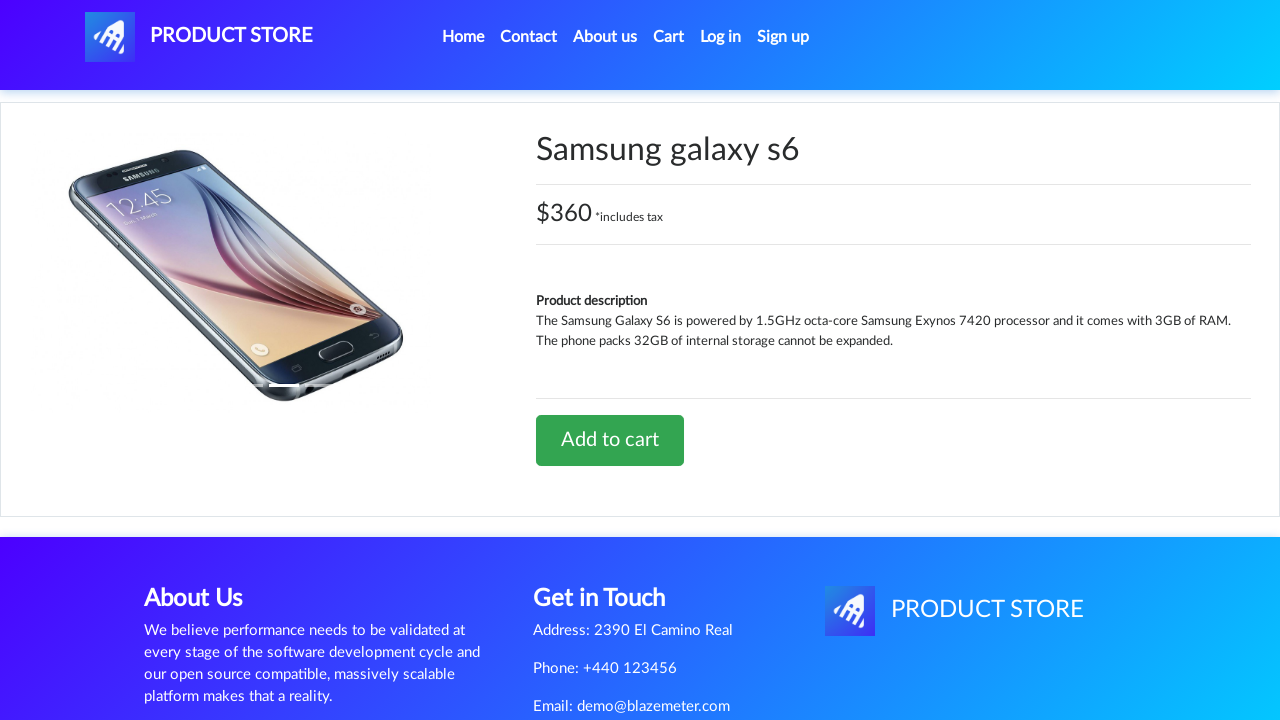

Waited 2 seconds after adding to cart
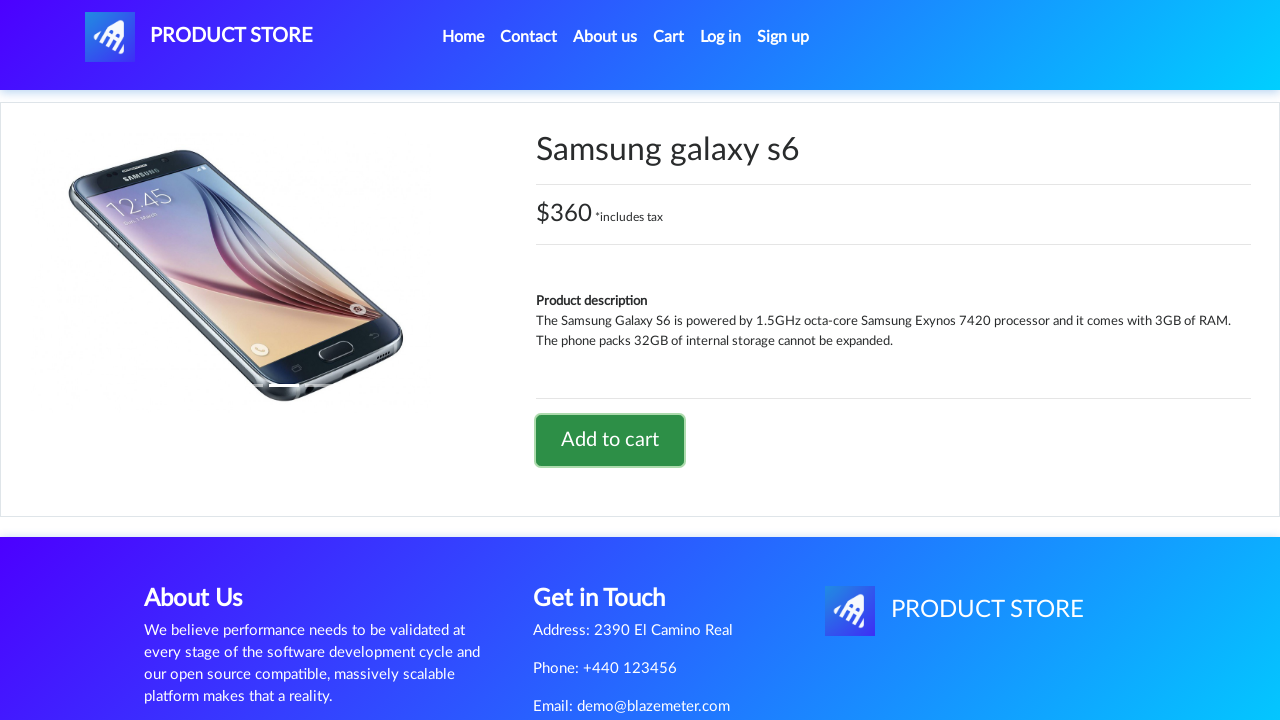

Set up dialog handler to accept confirmation alert
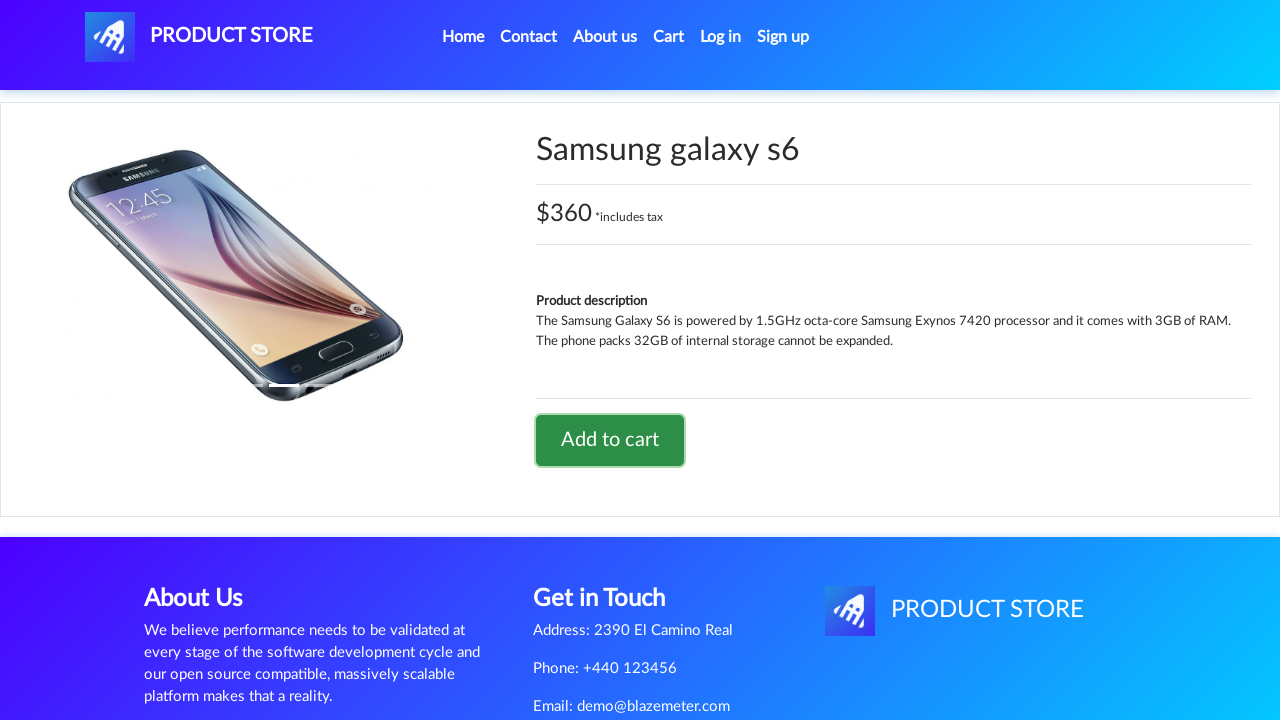

Waited 2 seconds for alert to be processed
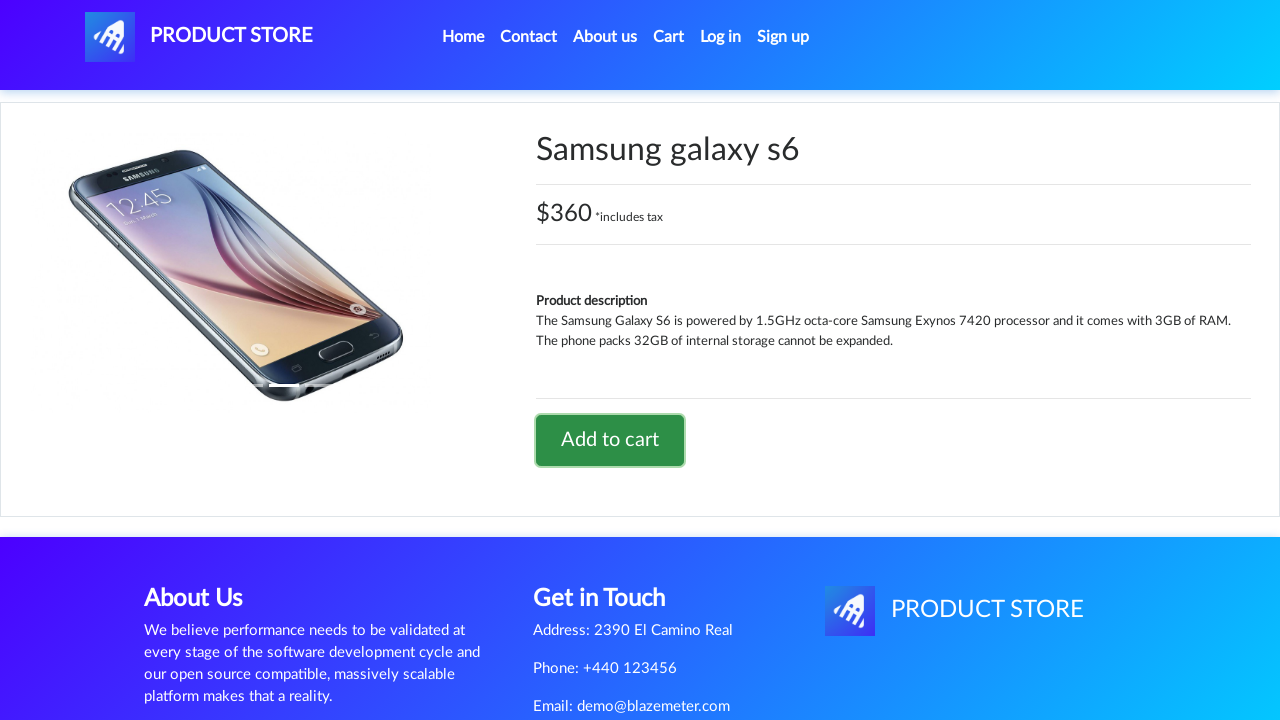

Clicked on Cart link at (669, 37) on #cartur
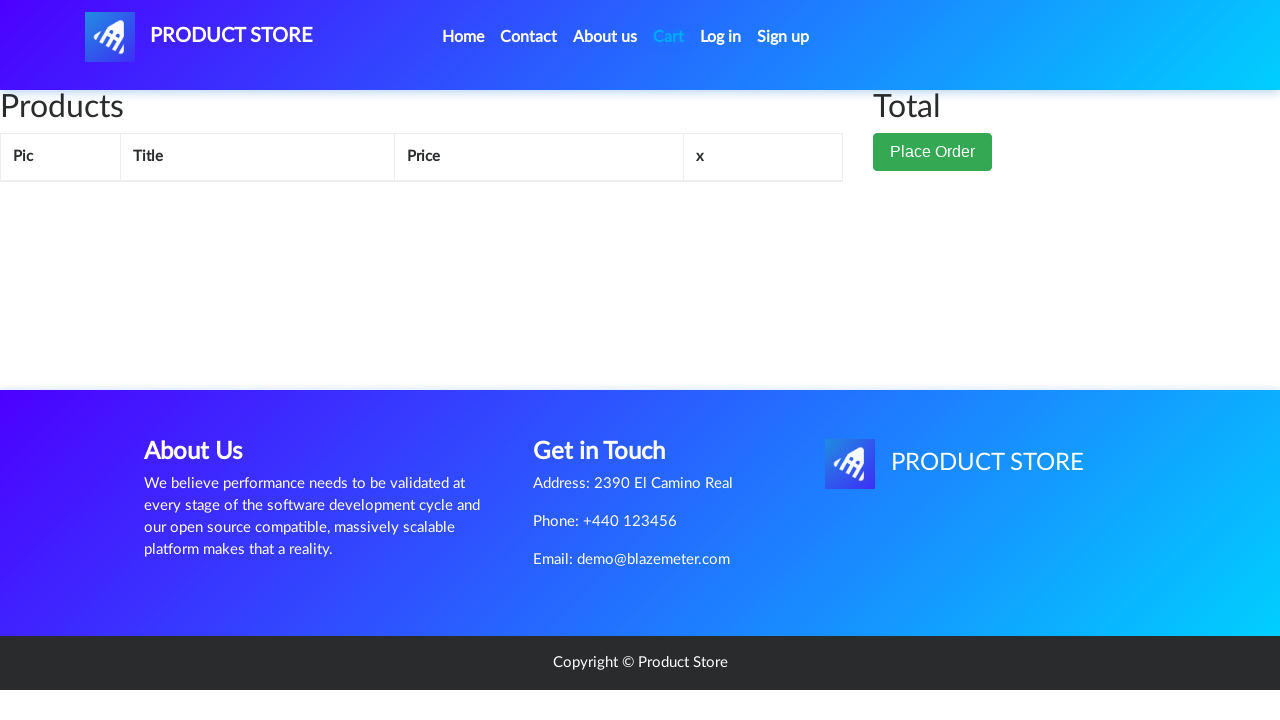

Waited 3 seconds for cart page to load
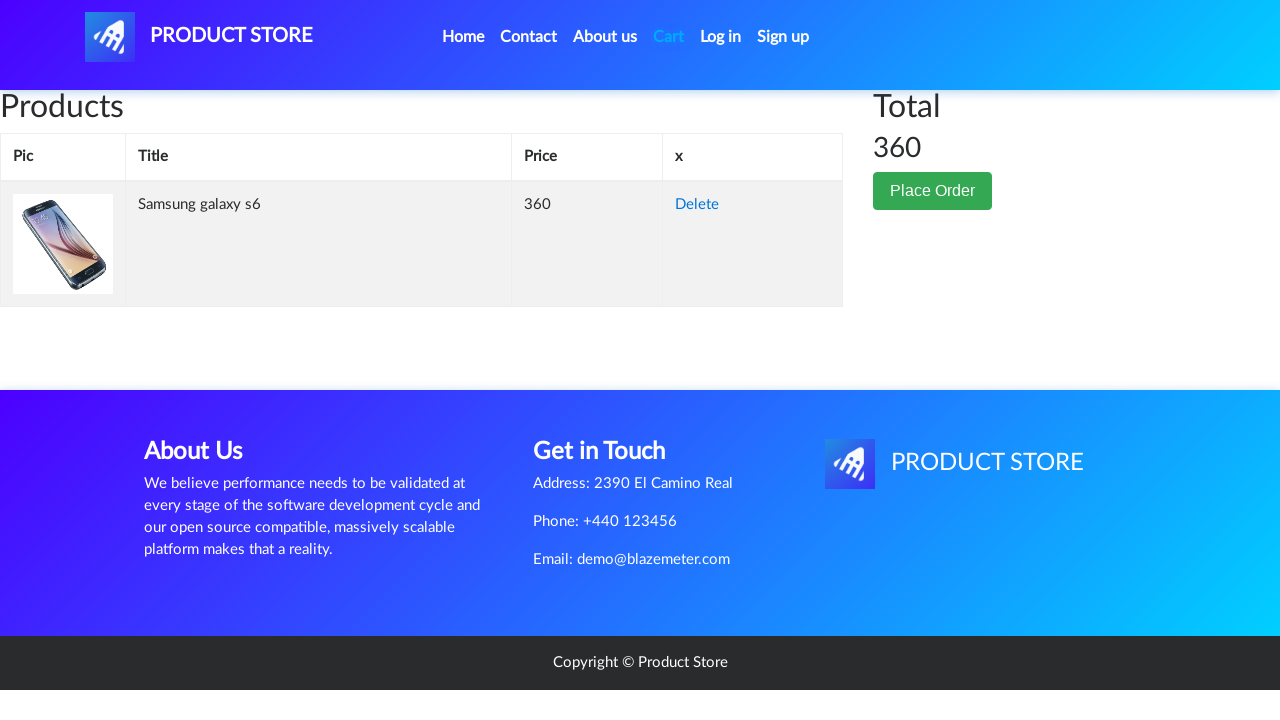

Clicked 'Place Order' button at (933, 191) on xpath=/html/body/div[6]/div/div[2]/button
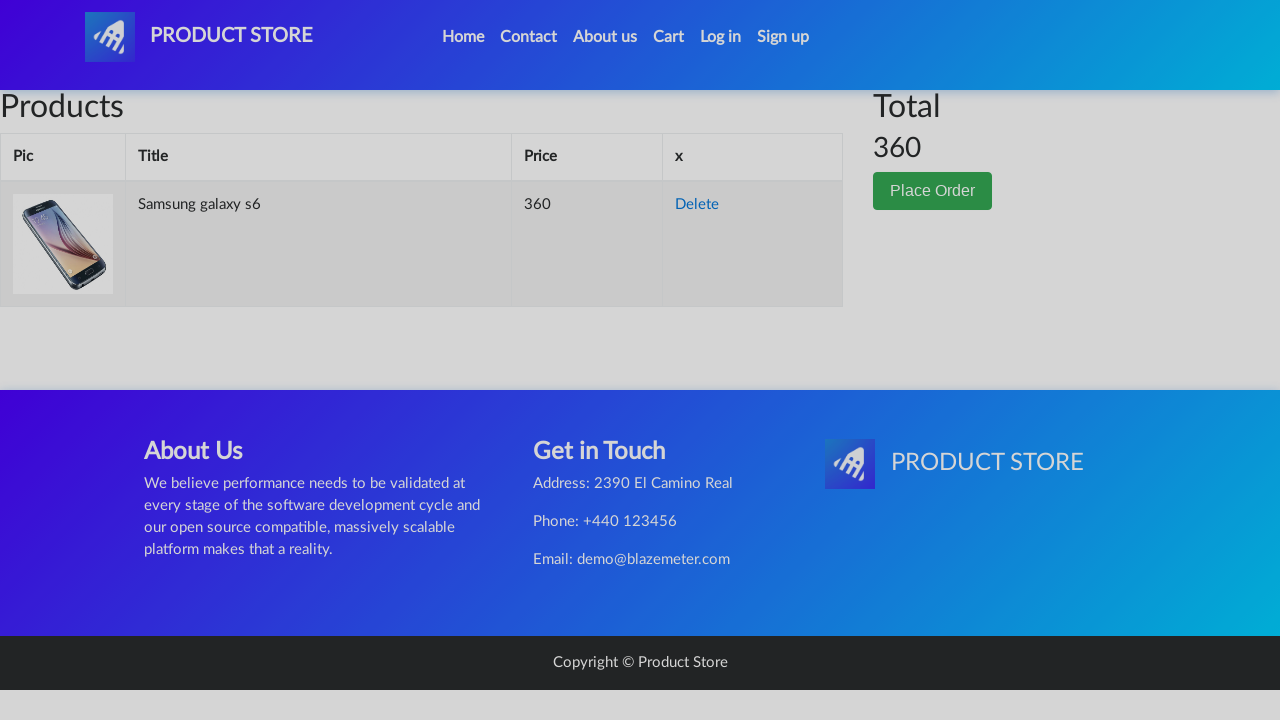

Waited 2 seconds for order form to appear
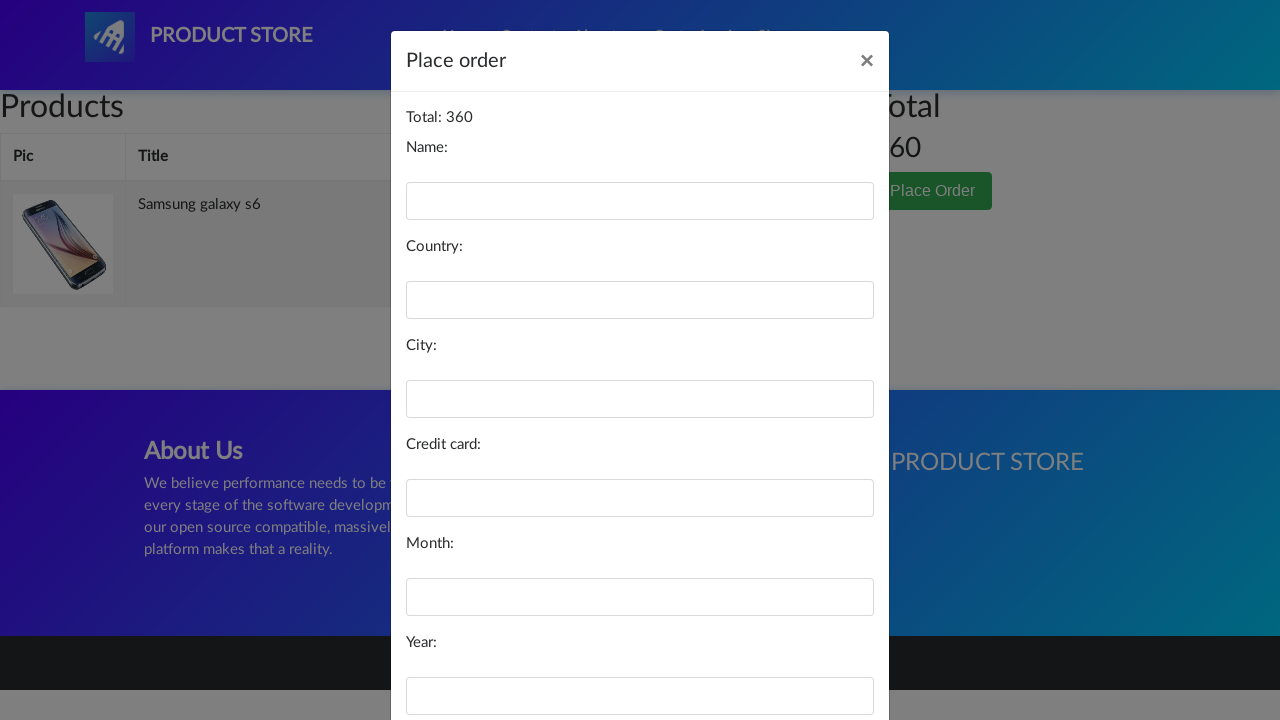

Filled name field with 'Reva' on #name
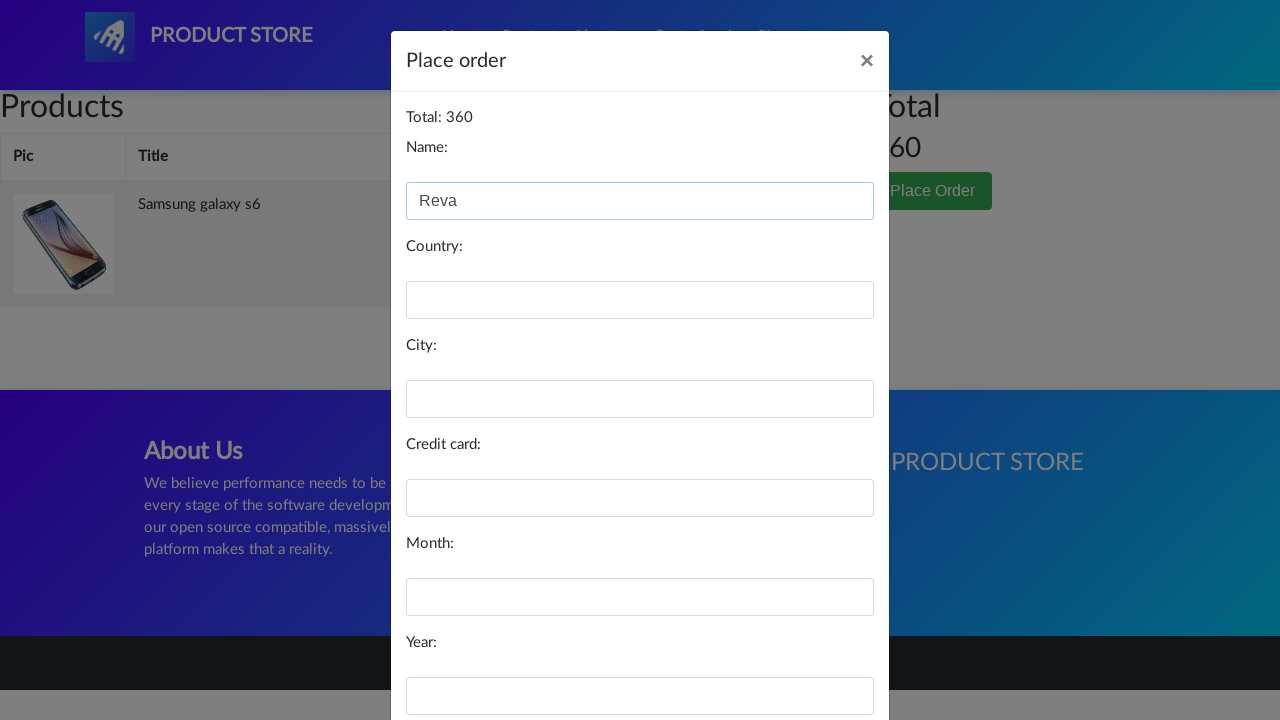

Filled country field with 'Indonesia' on #country
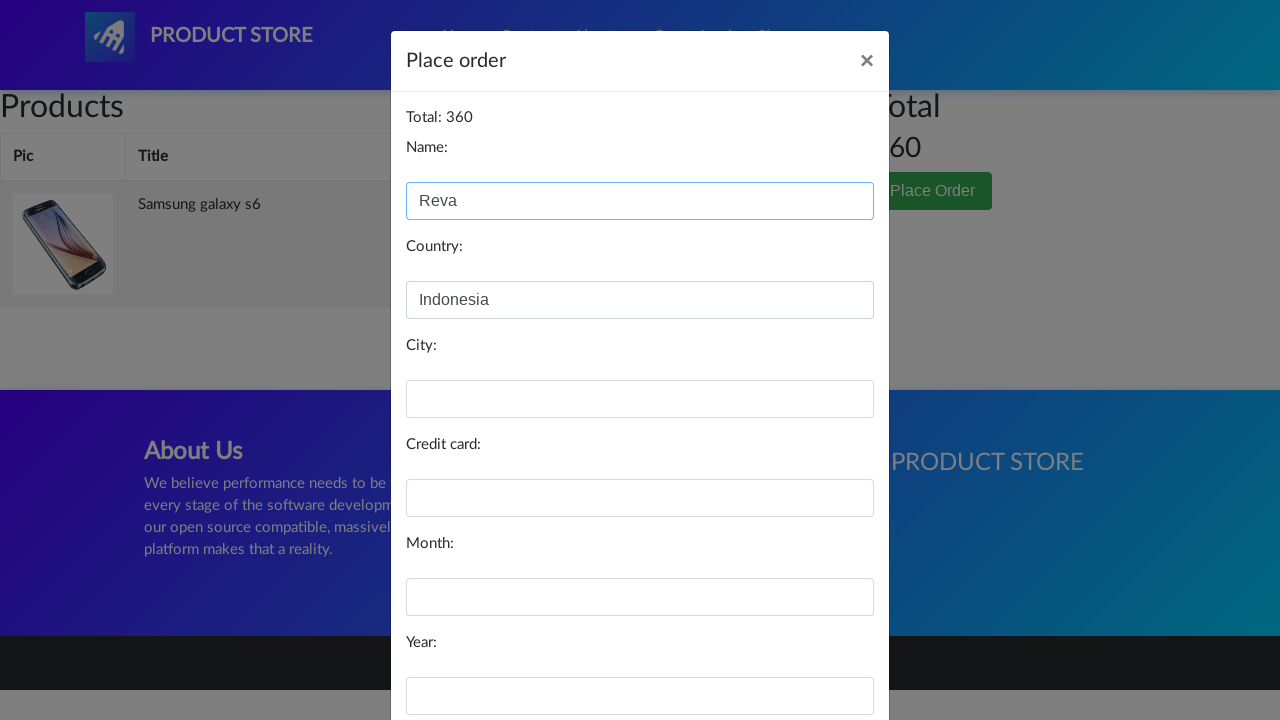

Filled card field with '12345678910' on #card
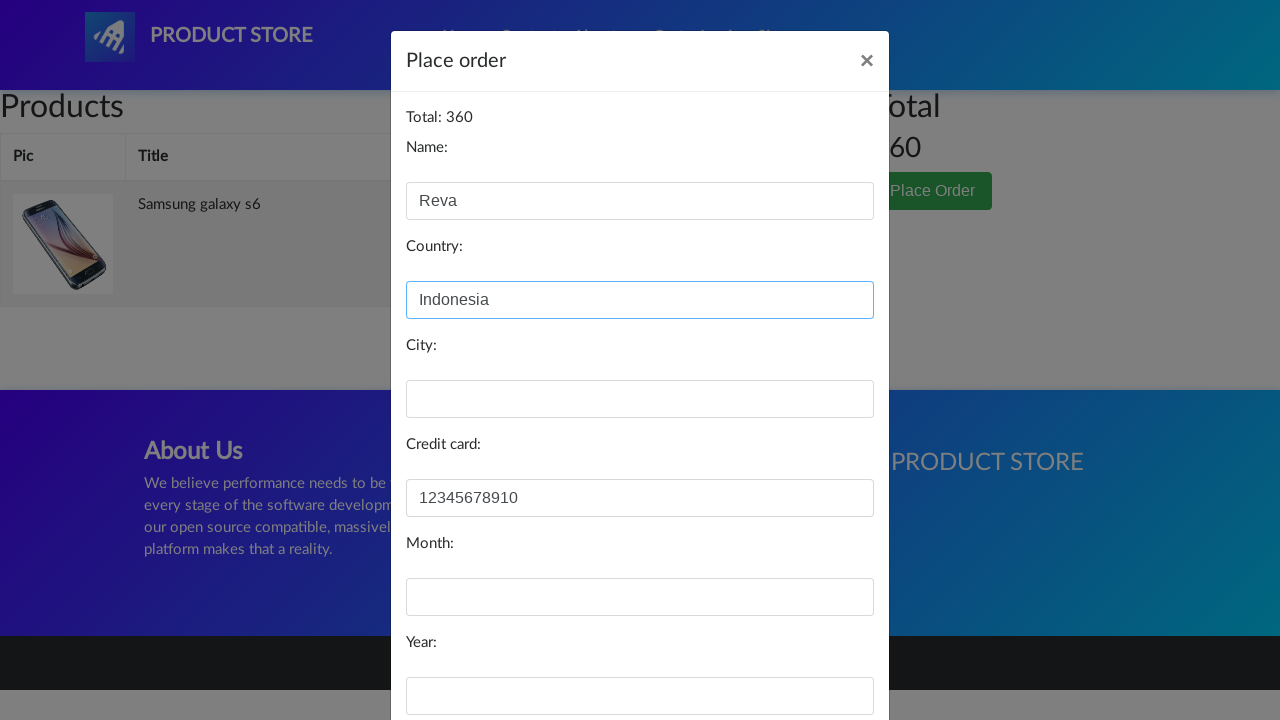

Filled month field with '07' on #month
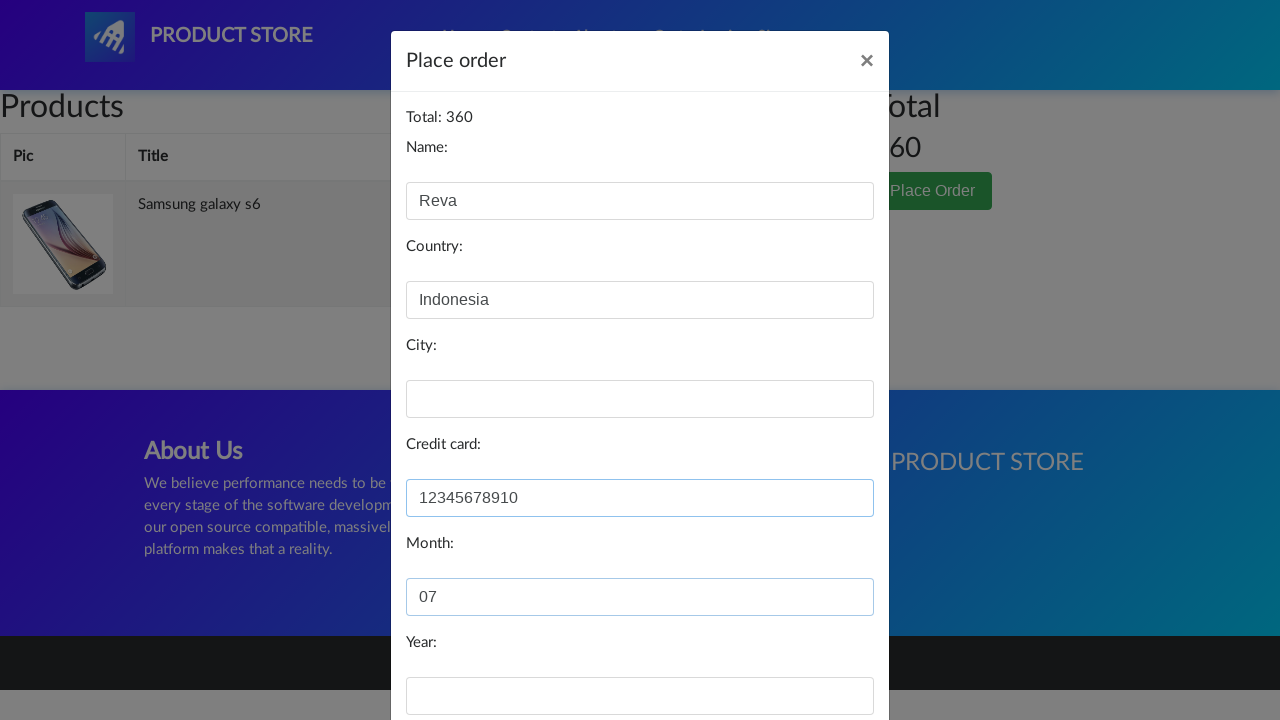

Filled year field with '2023' on #year
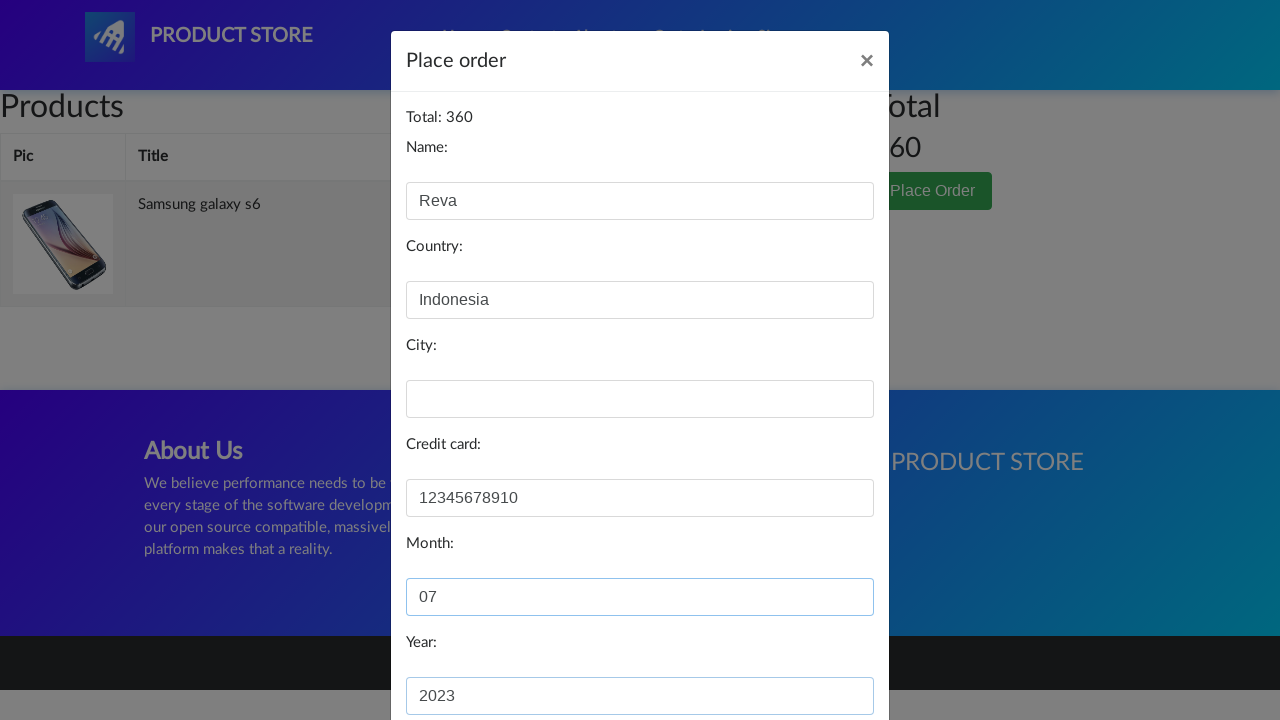

Clicked Purchase button with empty city field at (823, 655) on xpath=/html/body/div[3]/div/div/div[3]/button[2]
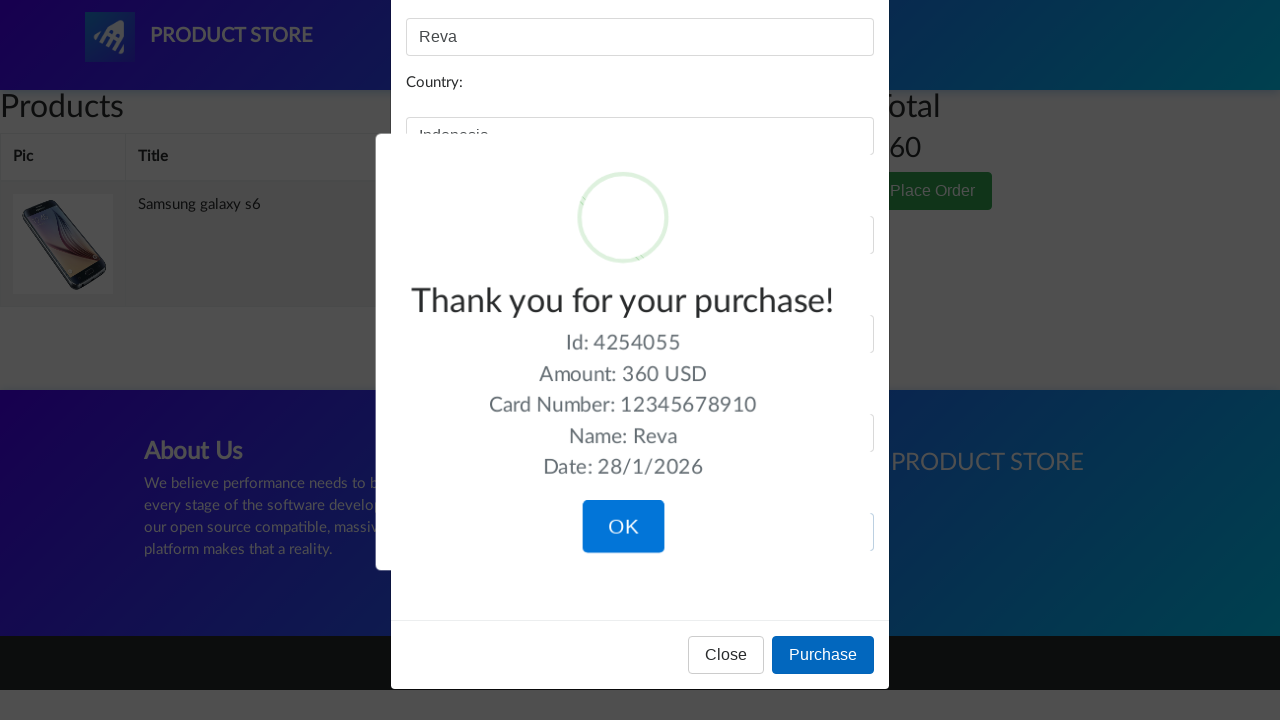

Waited 2 seconds for validation response
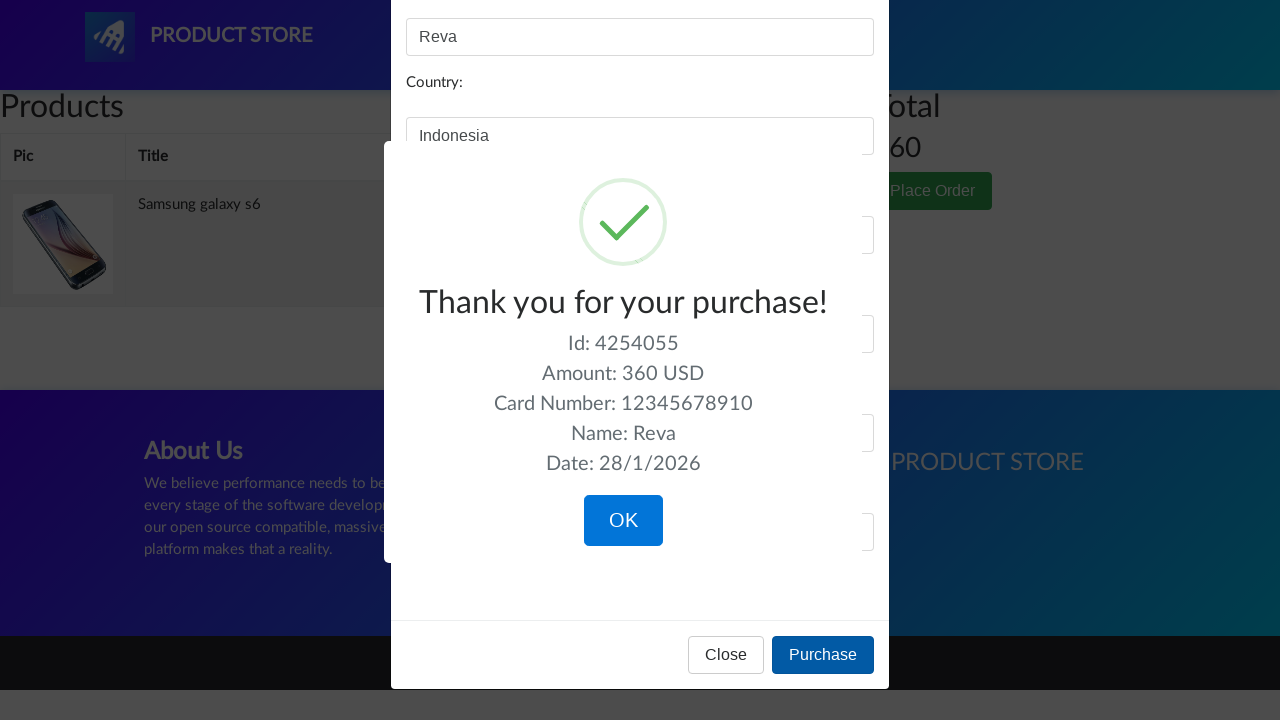

Set up dialog handler to verify validation error message 'Please fill out city' and accept alert
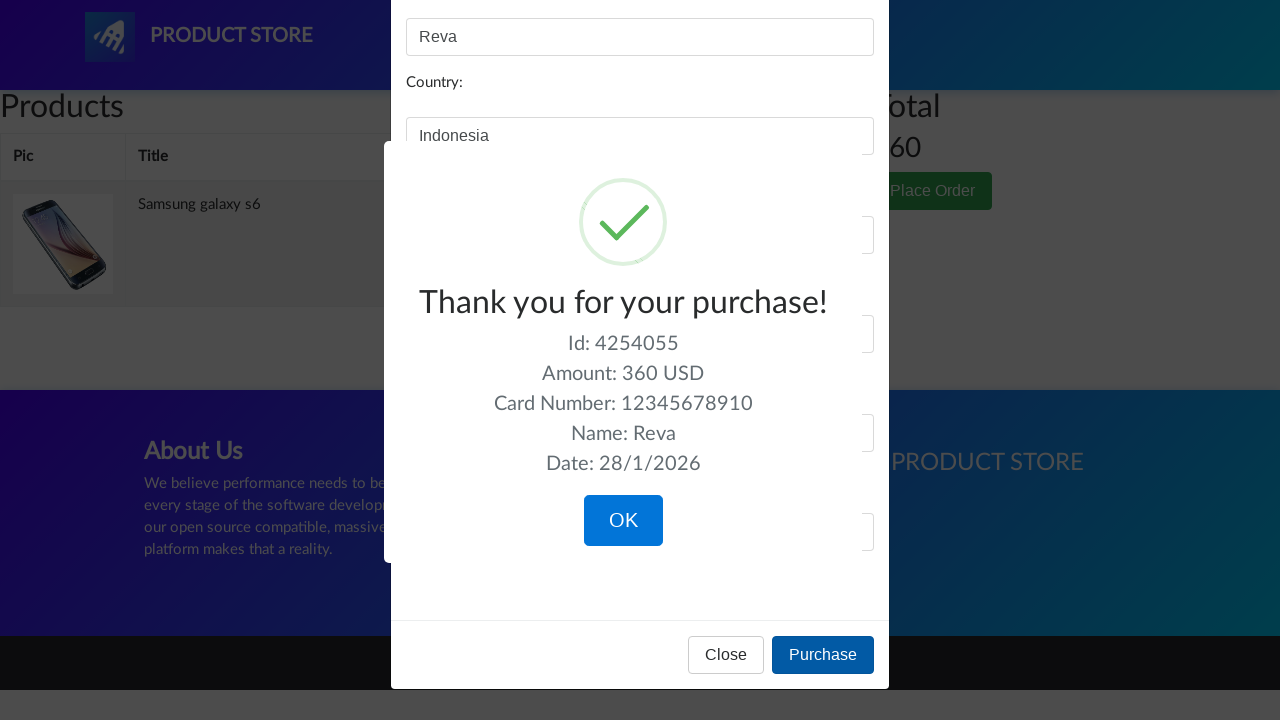

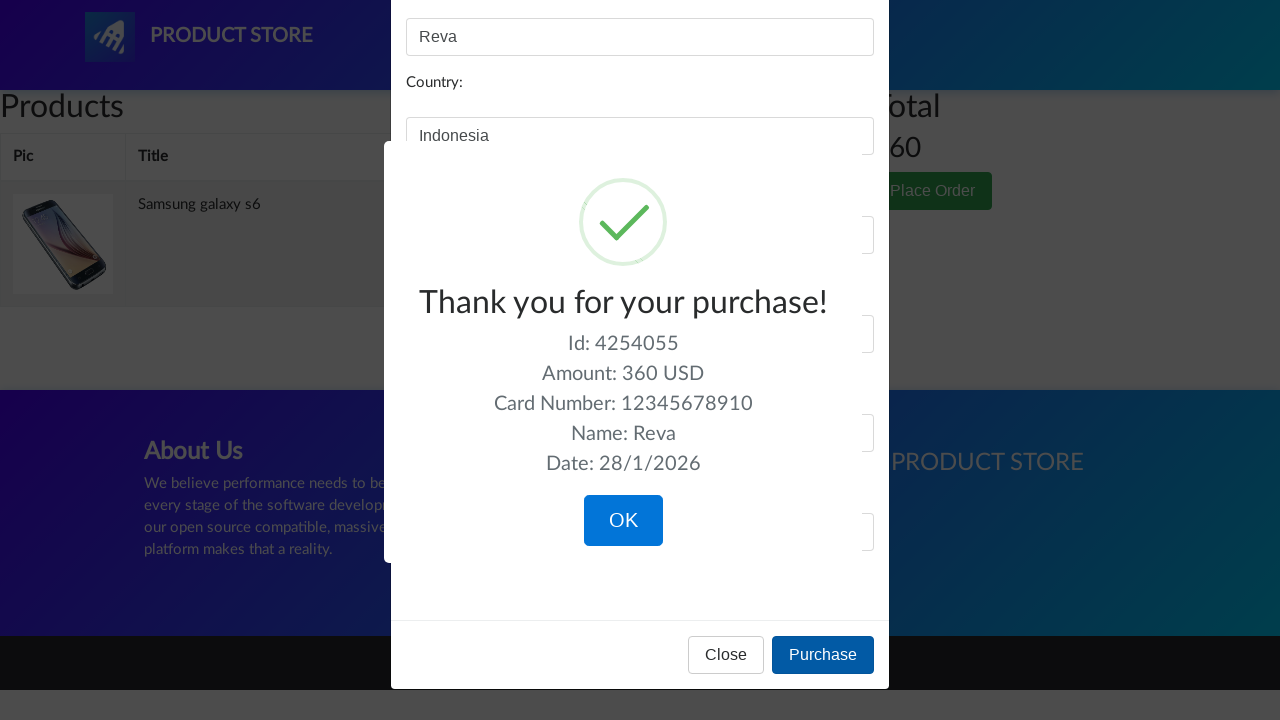